Tests checkbox functionality by verifying initial state, clicking a checkbox, and checking its state after clicking

Starting URL: https://practice.cydeo.com/checkboxes

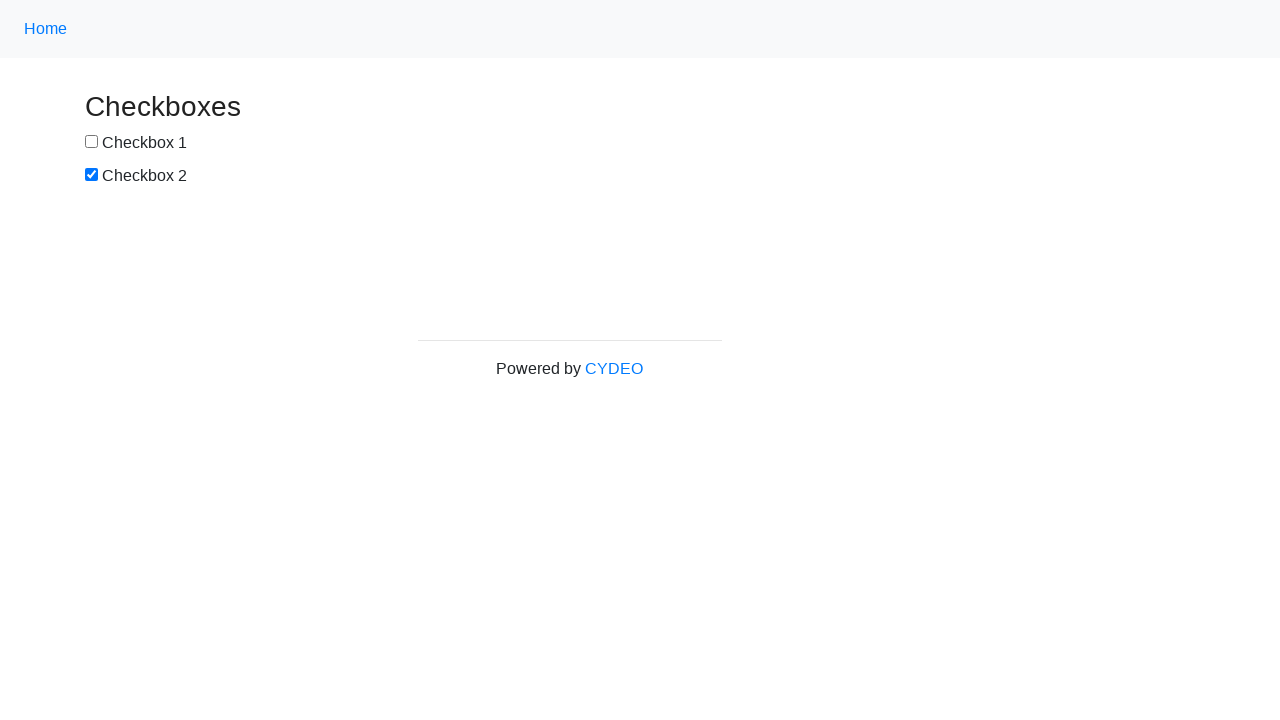

Located checkbox element with id 'box1'
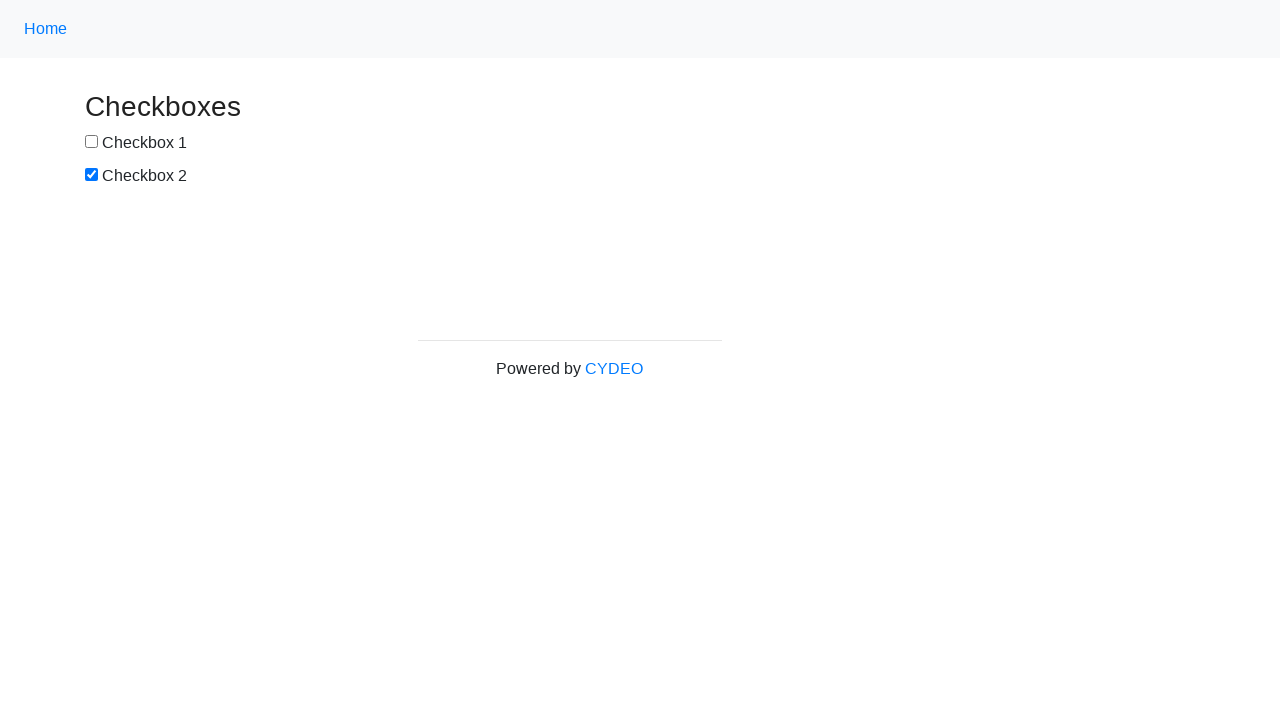

Verified that checkbox1 is initially unchecked
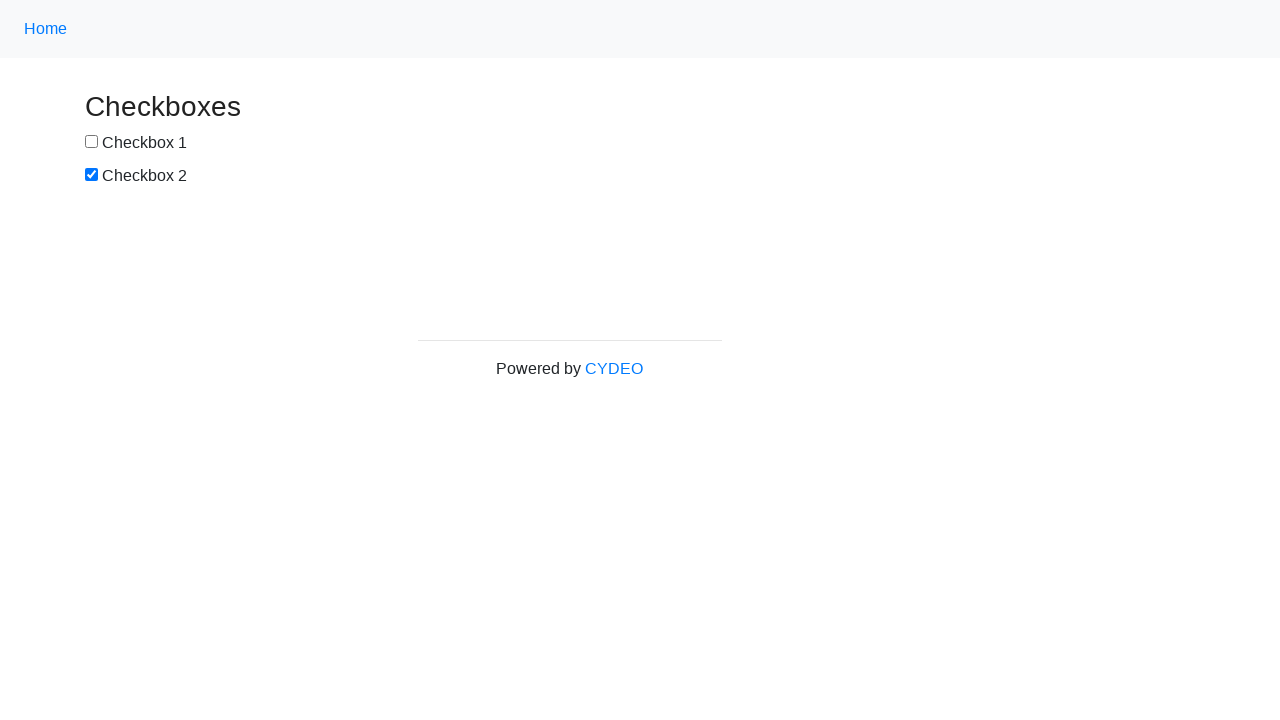

Clicked checkbox1 to toggle its state at (92, 142) on #box1
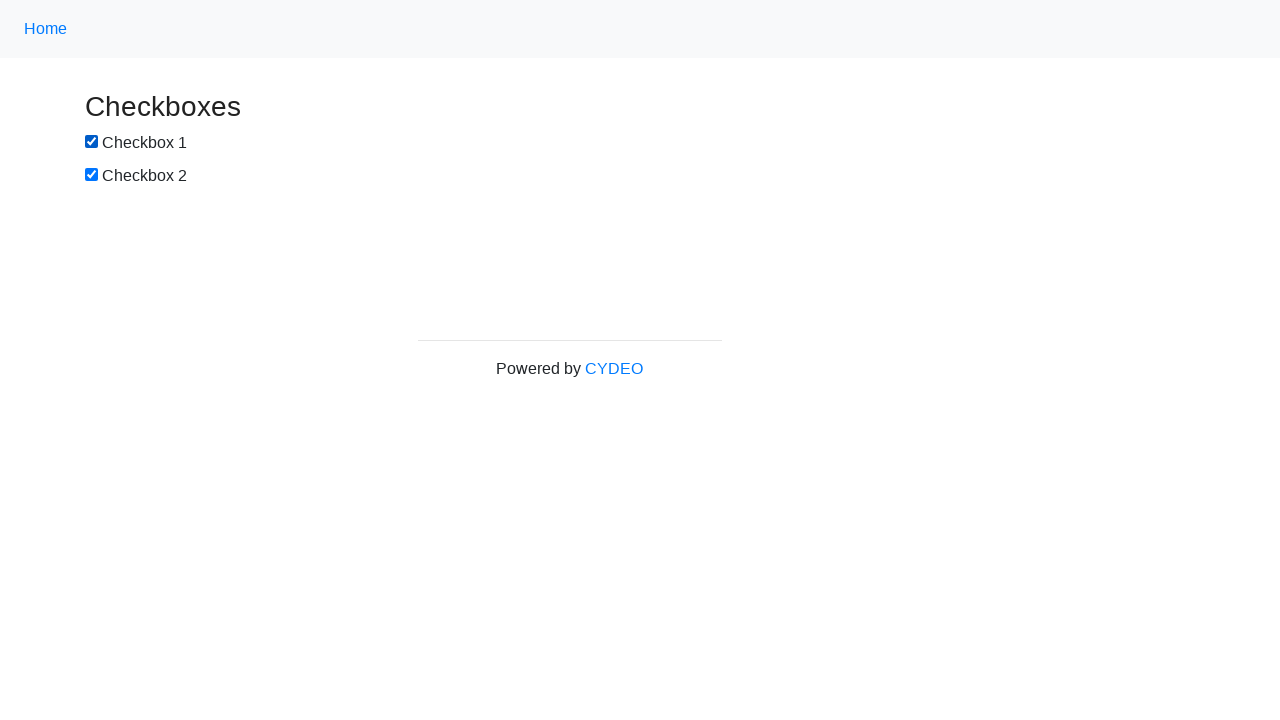

Verified that checkbox1 is now checked after clicking
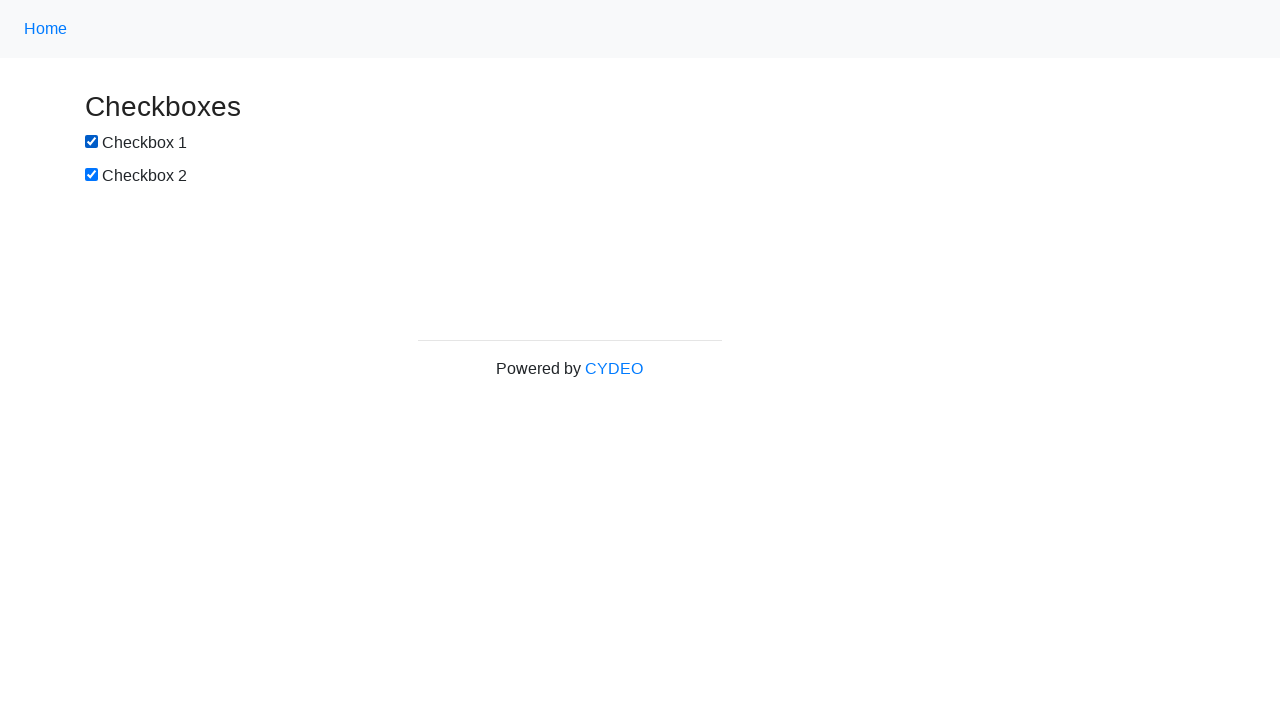

Verified that checkbox1 is enabled
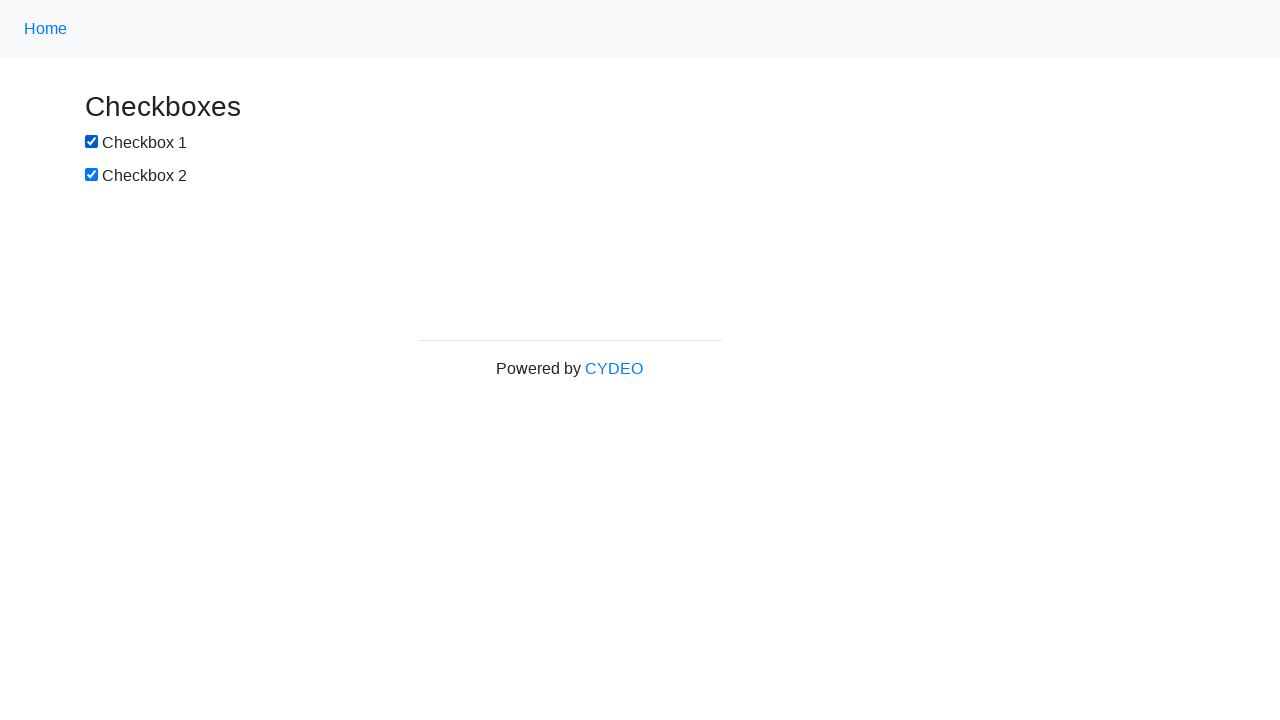

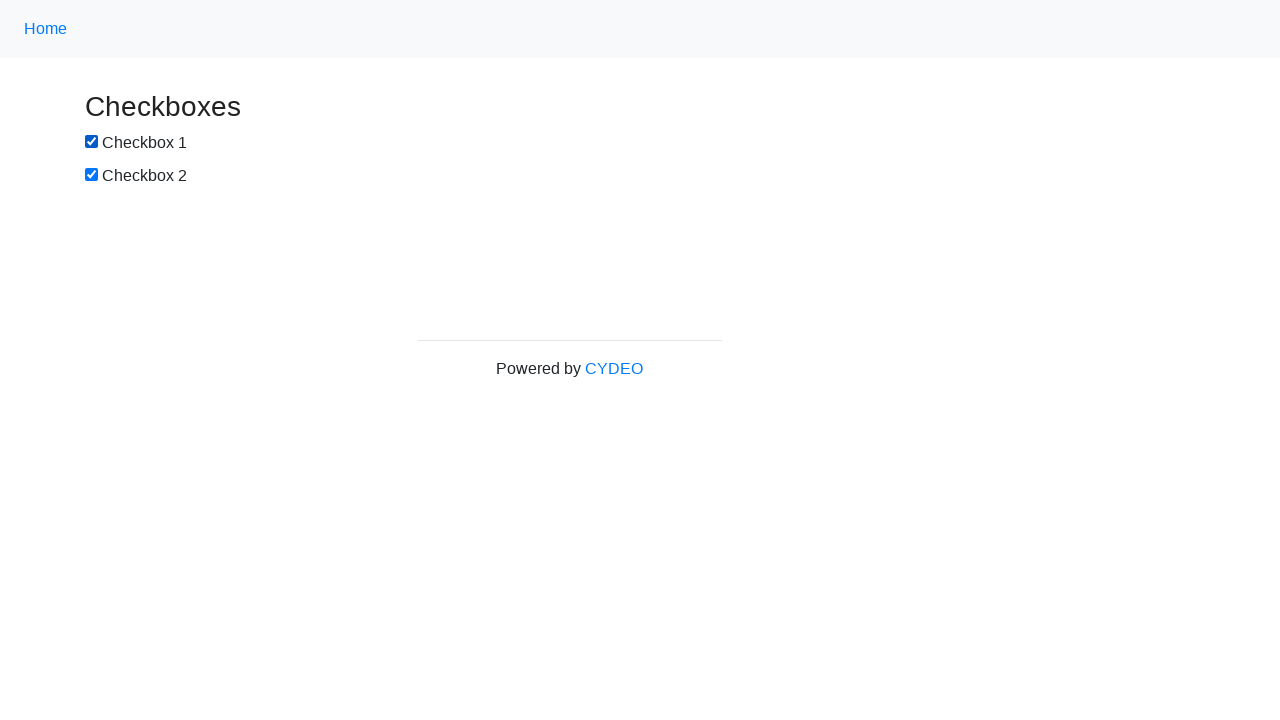